Navigates to the Miami Athletics baseball sports page and waits for the page to fully load.

Starting URL: https://miacathletics.com/sports/baseball

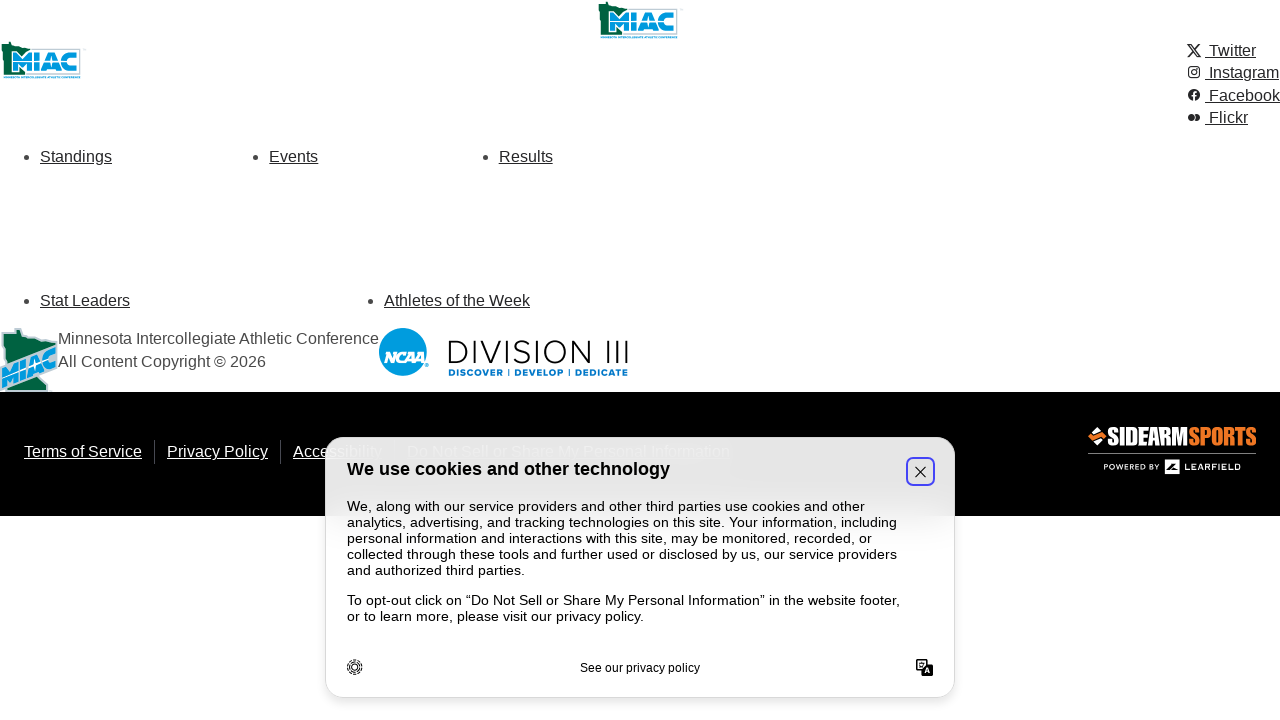

Navigated to Miami Athletics baseball sports page
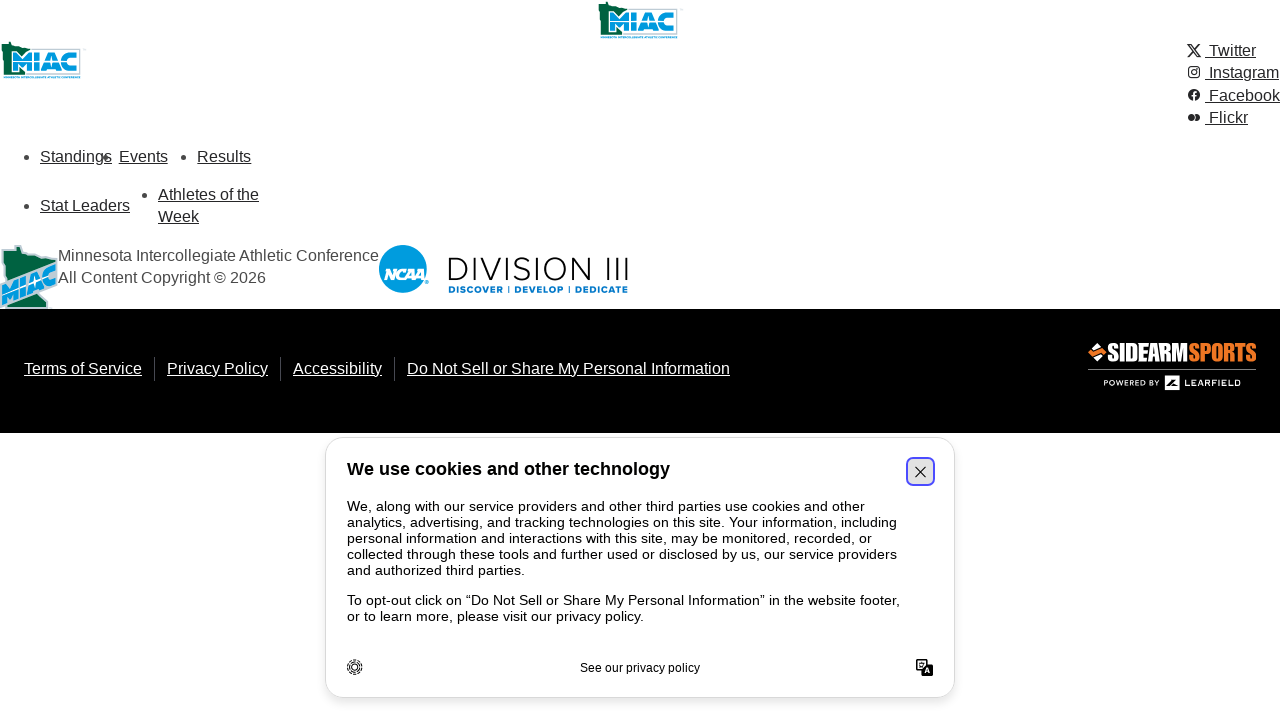

Page load state complete
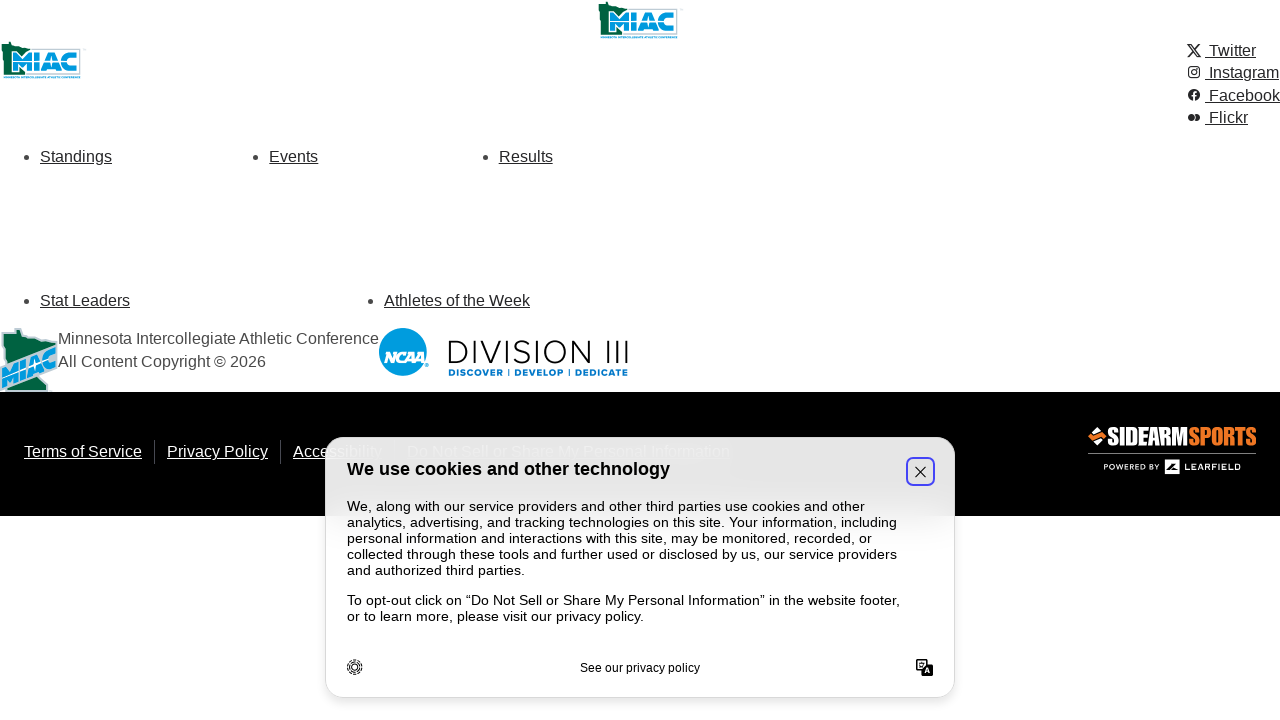

DOM content fully loaded
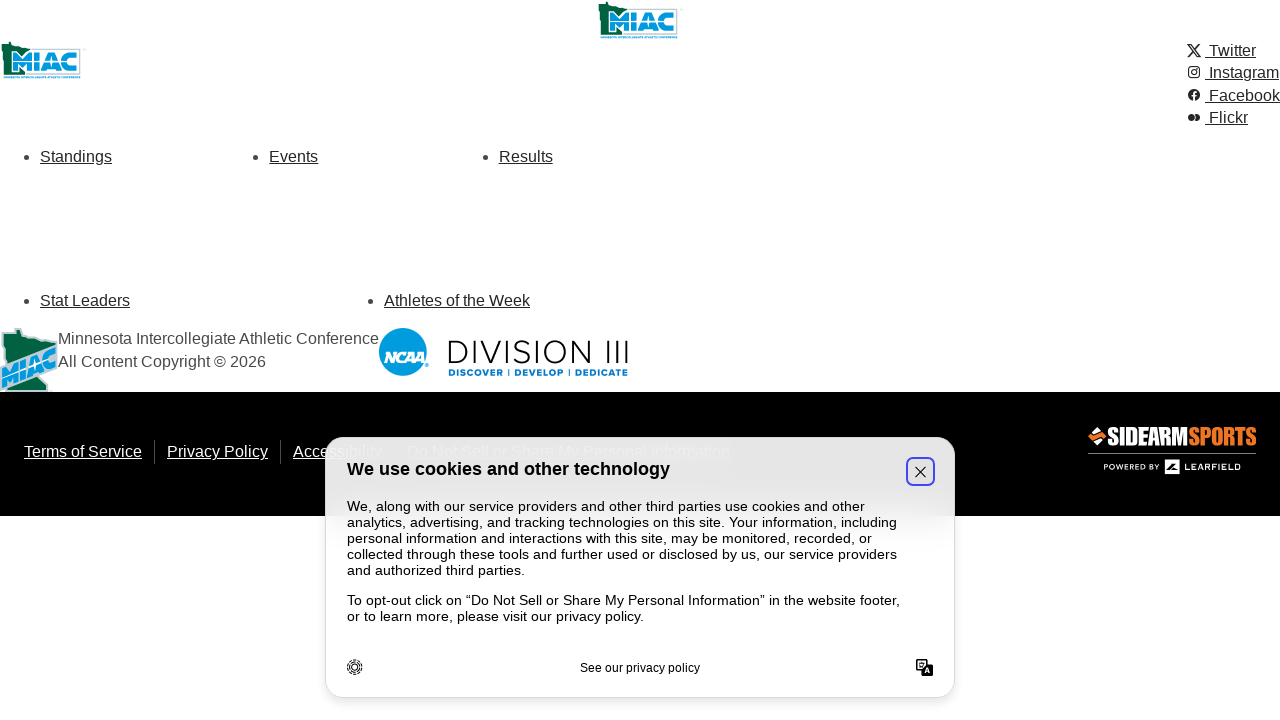

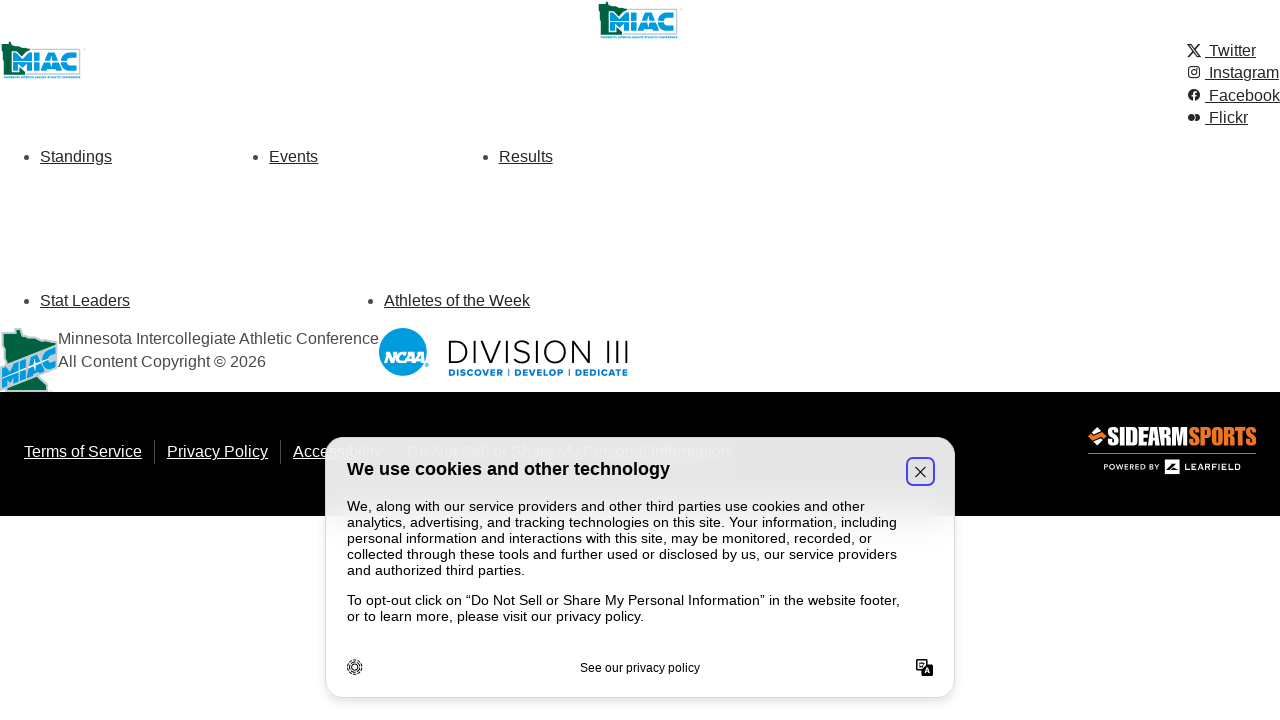